Tests dynamic controls by clicking the Enable button and verifying that a text input becomes enabled and displays the confirmation message

Starting URL: https://the-internet.herokuapp.com/dynamic_controls

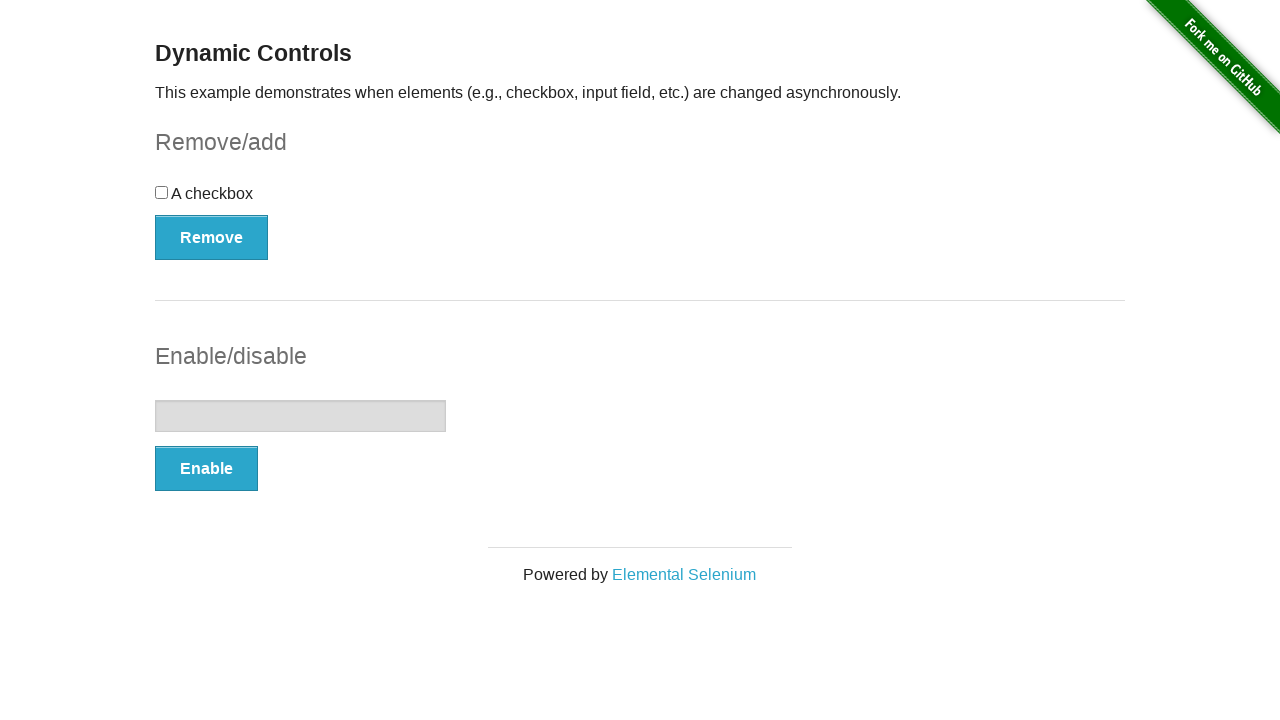

Clicked the Enable button at (206, 469) on (//button[@type='button'])[2]
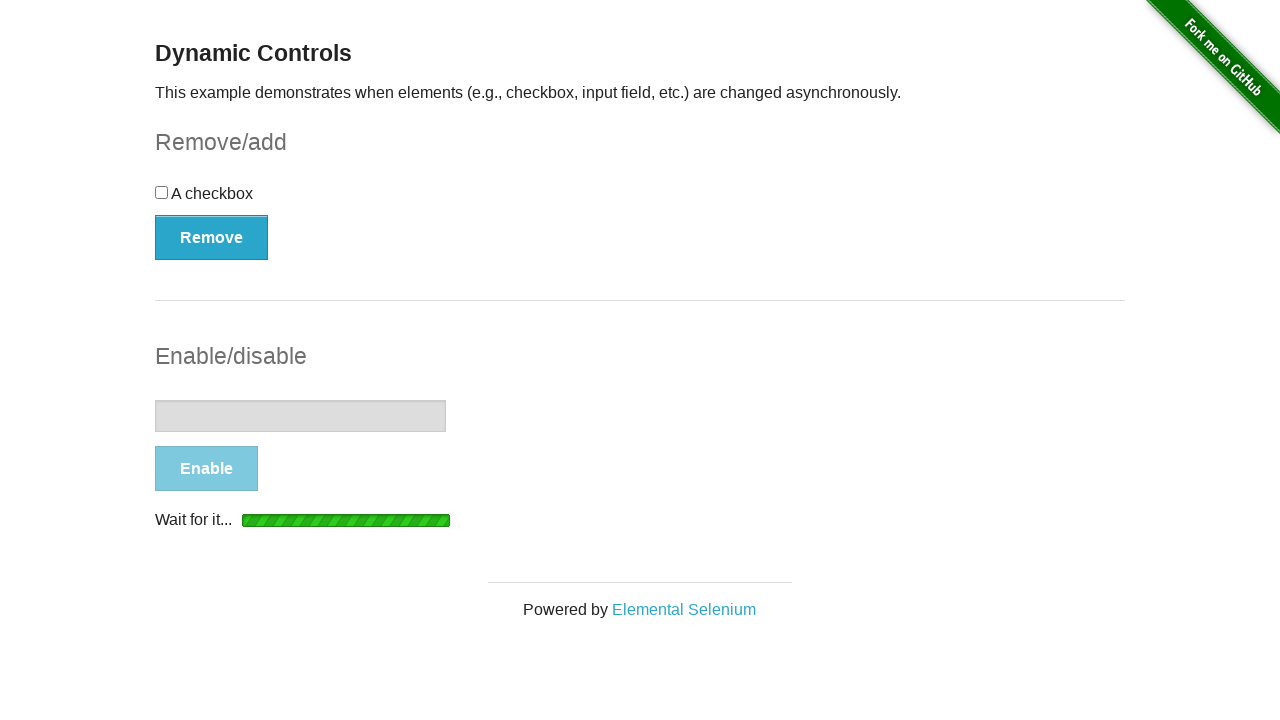

Waited for enabled message to appear
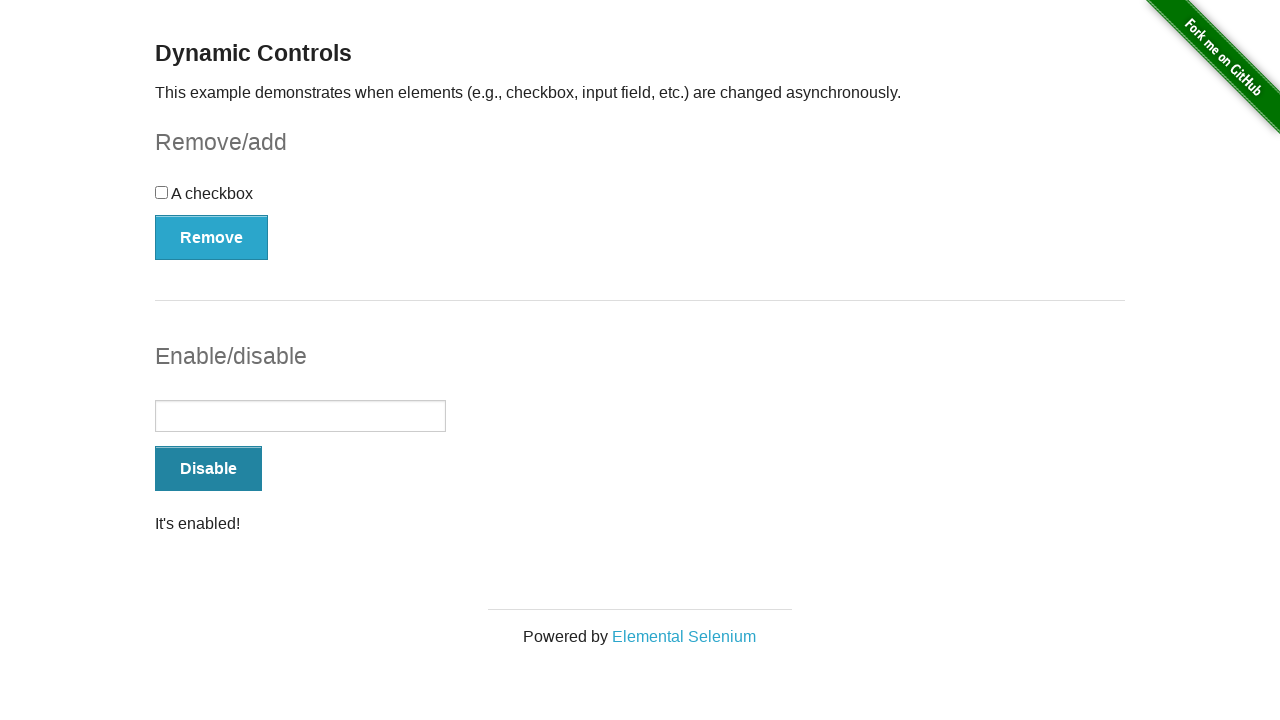

Verified confirmation message displays 'It's enabled!'
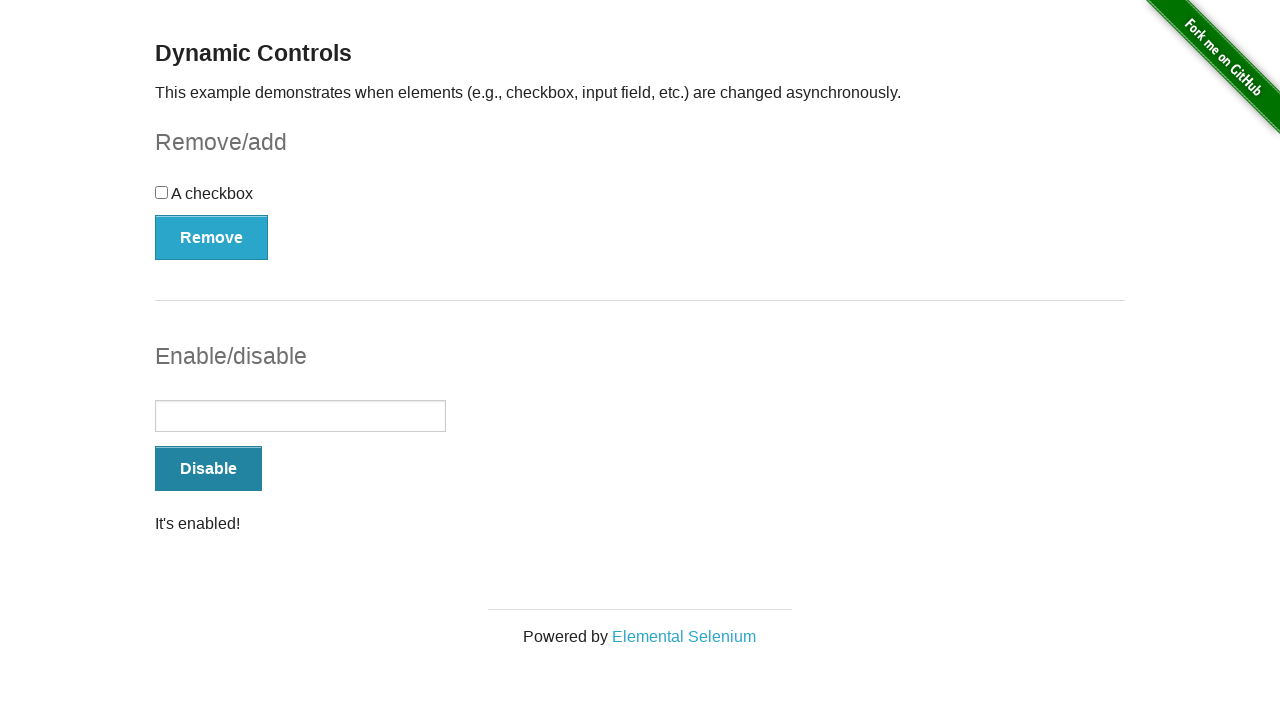

Located the text input field
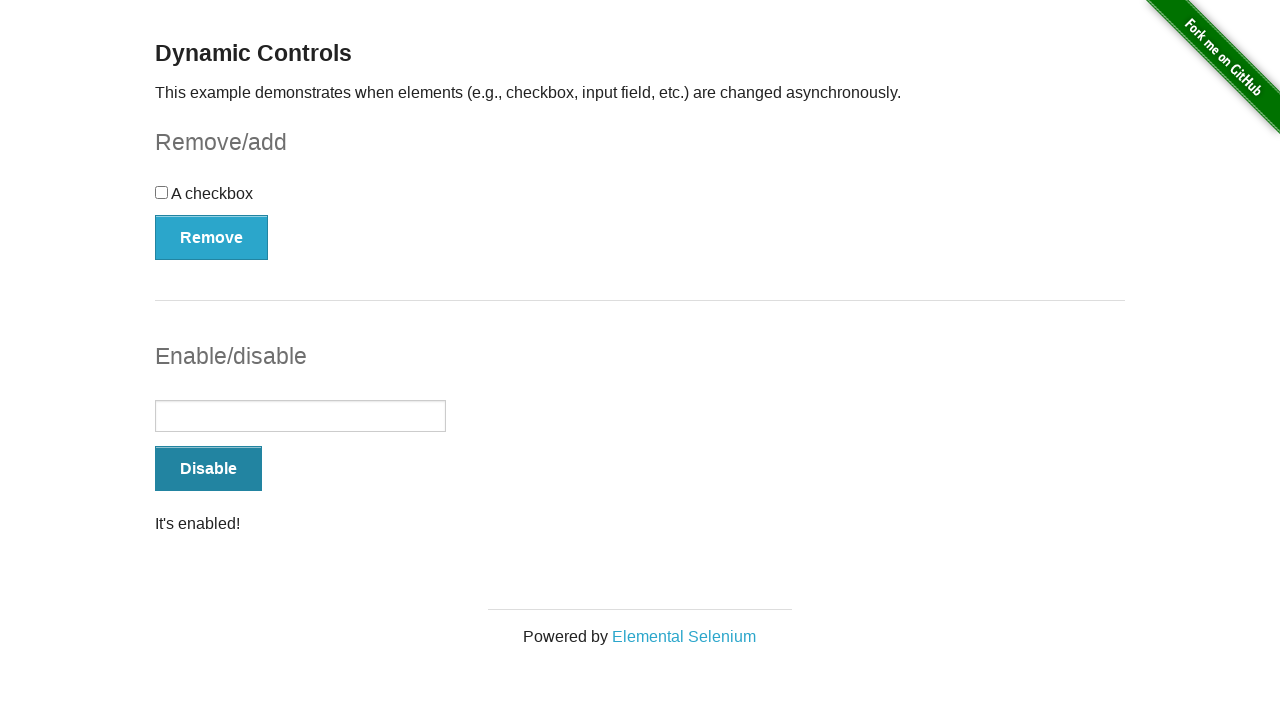

Verified text input field is now enabled
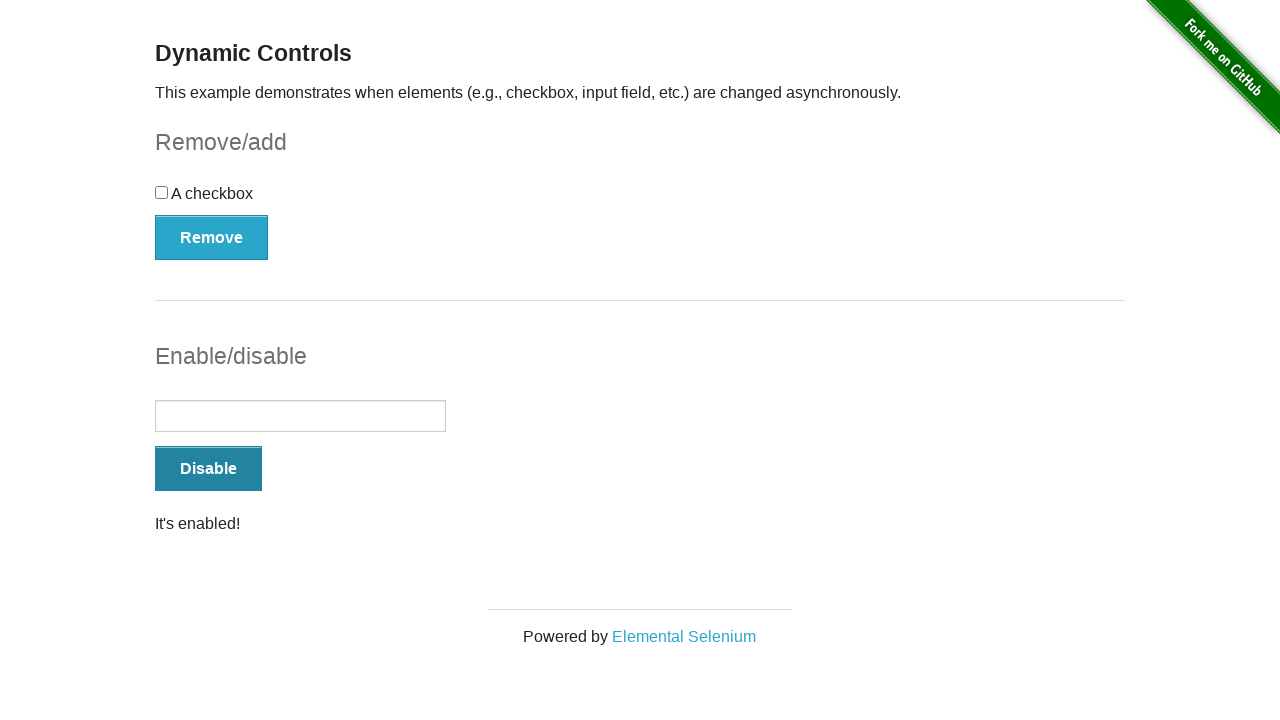

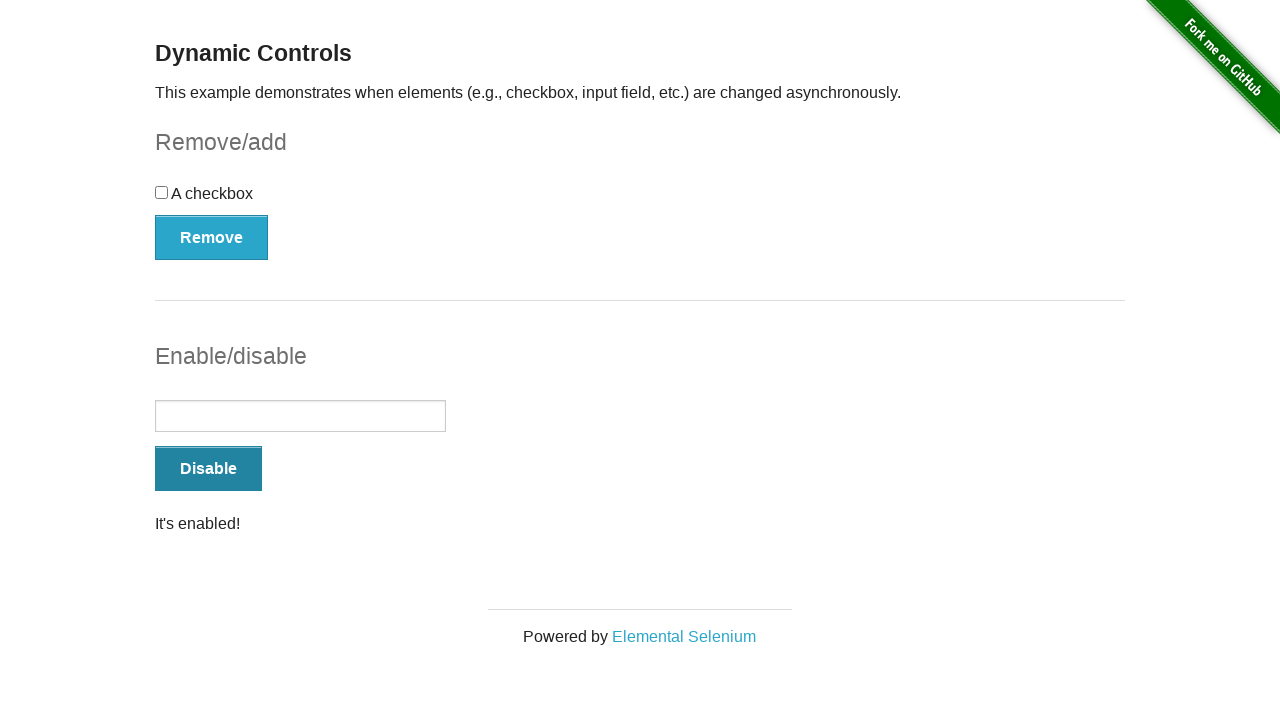